Verifies that the Laptops category on demoblaze.com contains product items by clicking the Laptops category link and checking for product cards.

Starting URL: https://www.demoblaze.com/

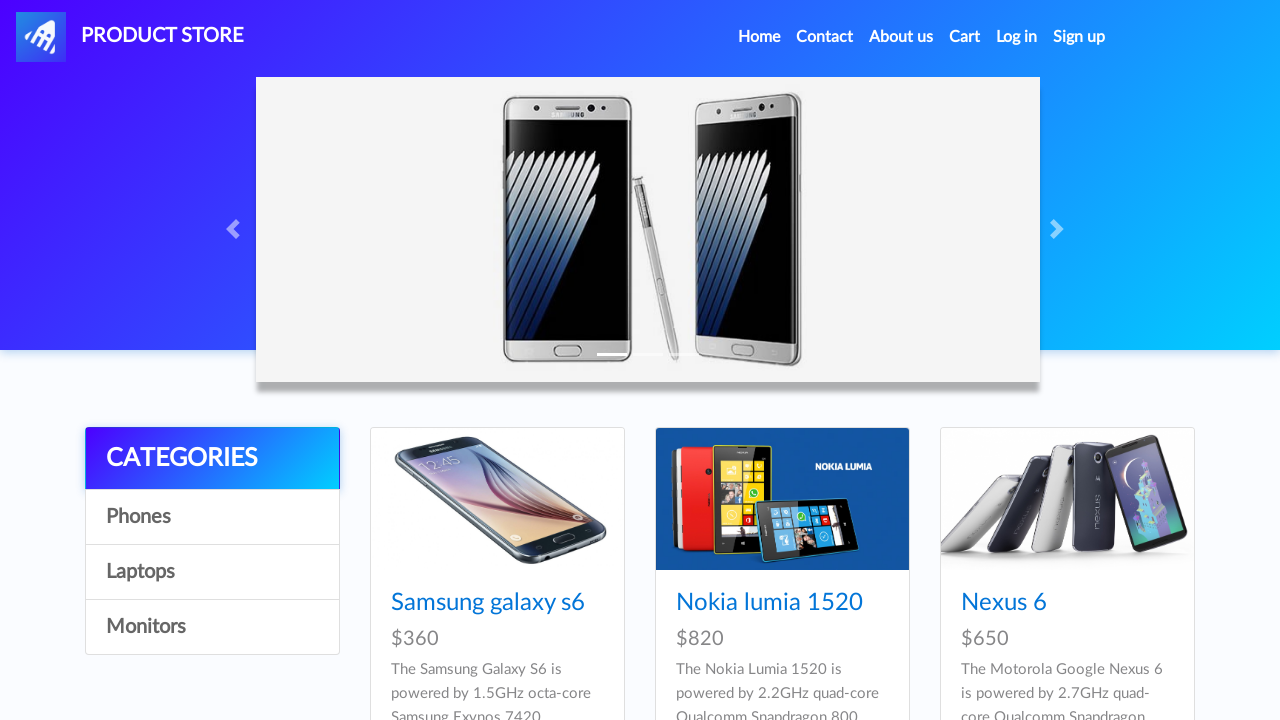

Clicked on the Laptops category link at (212, 572) on a:has-text('Laptops')
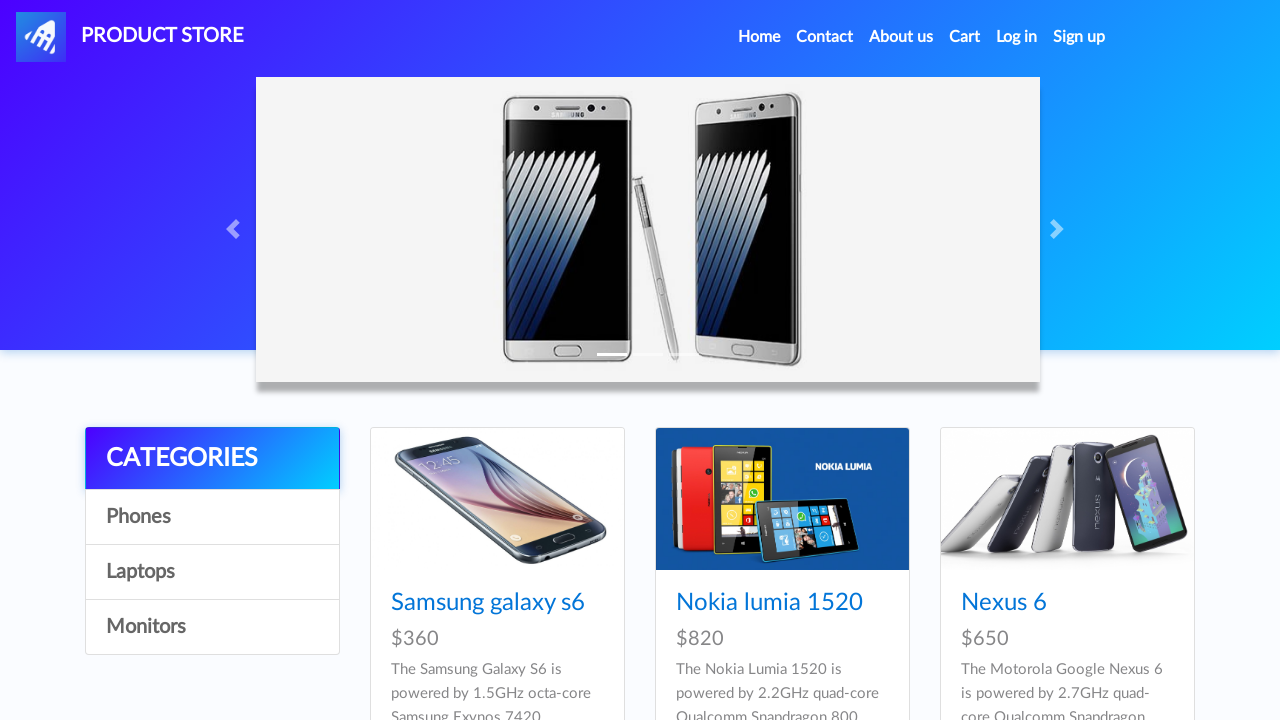

Waited for product cards to load in Laptops category
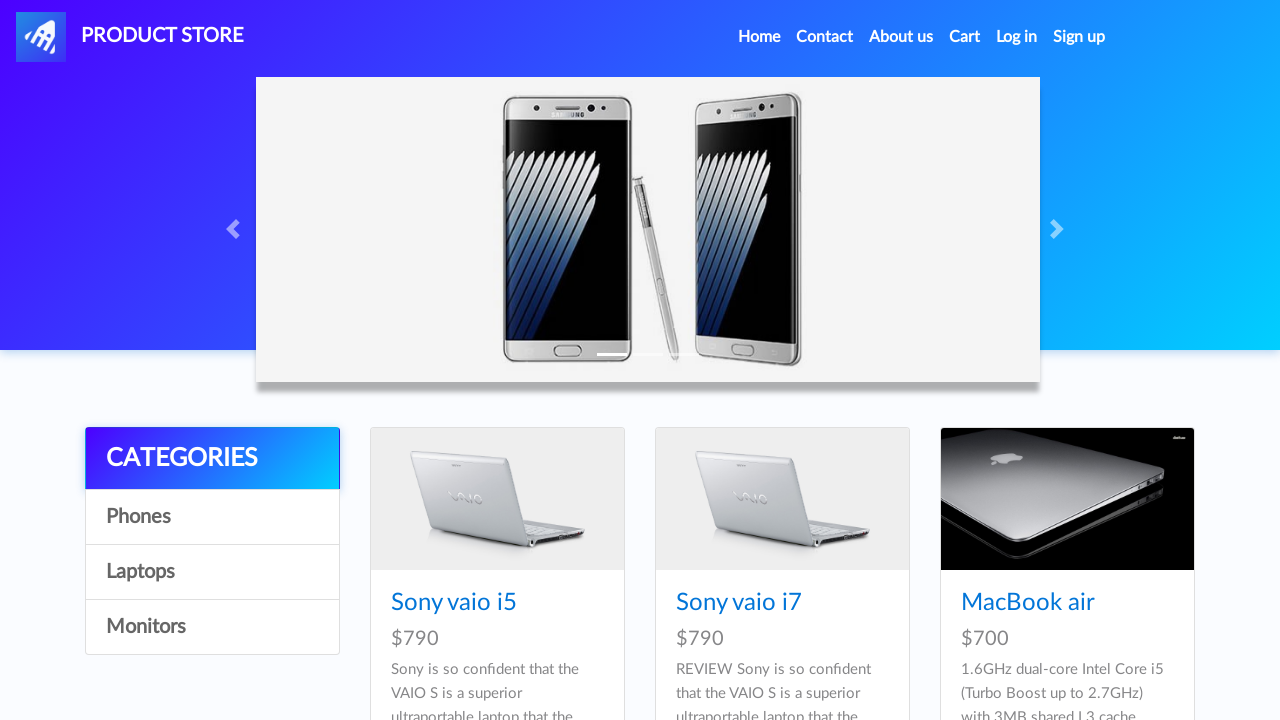

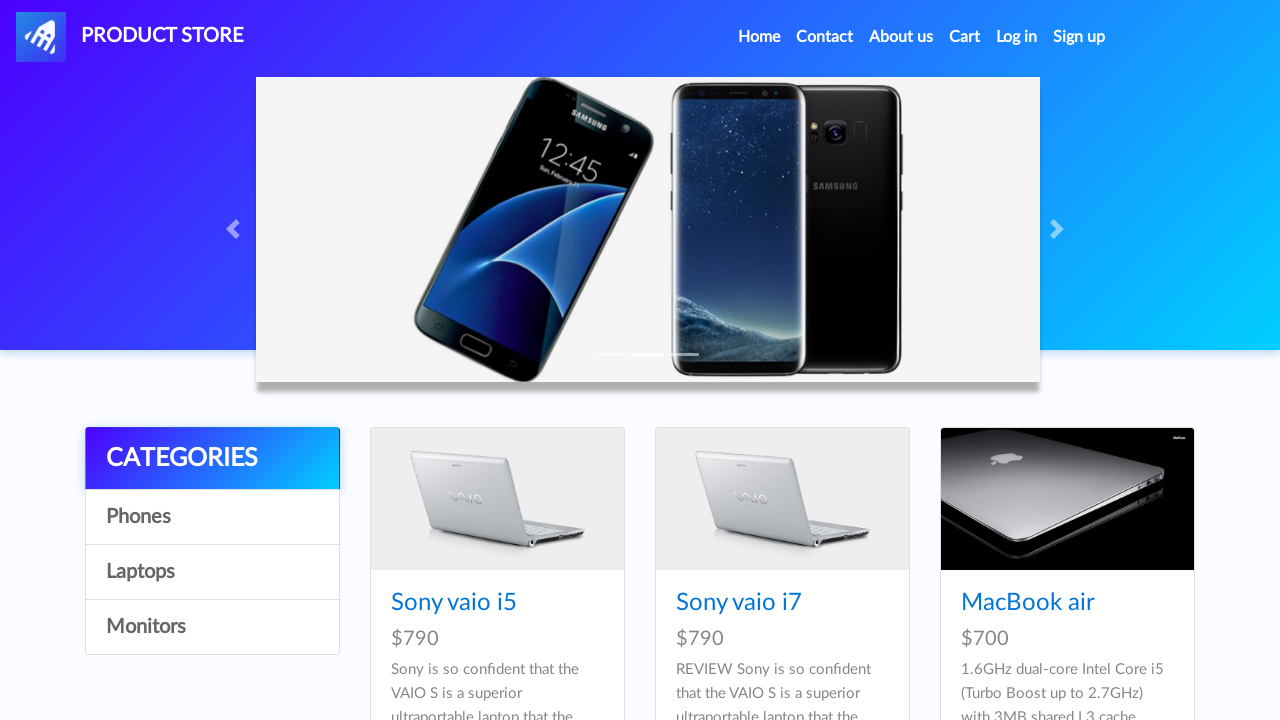